Tests the DemoQA Practice Form by navigating to the Forms section, filling out all form fields (name, email, gender, mobile, hobbies, address), submitting the form, and closing the confirmation popup.

Starting URL: https://demoqa.com/

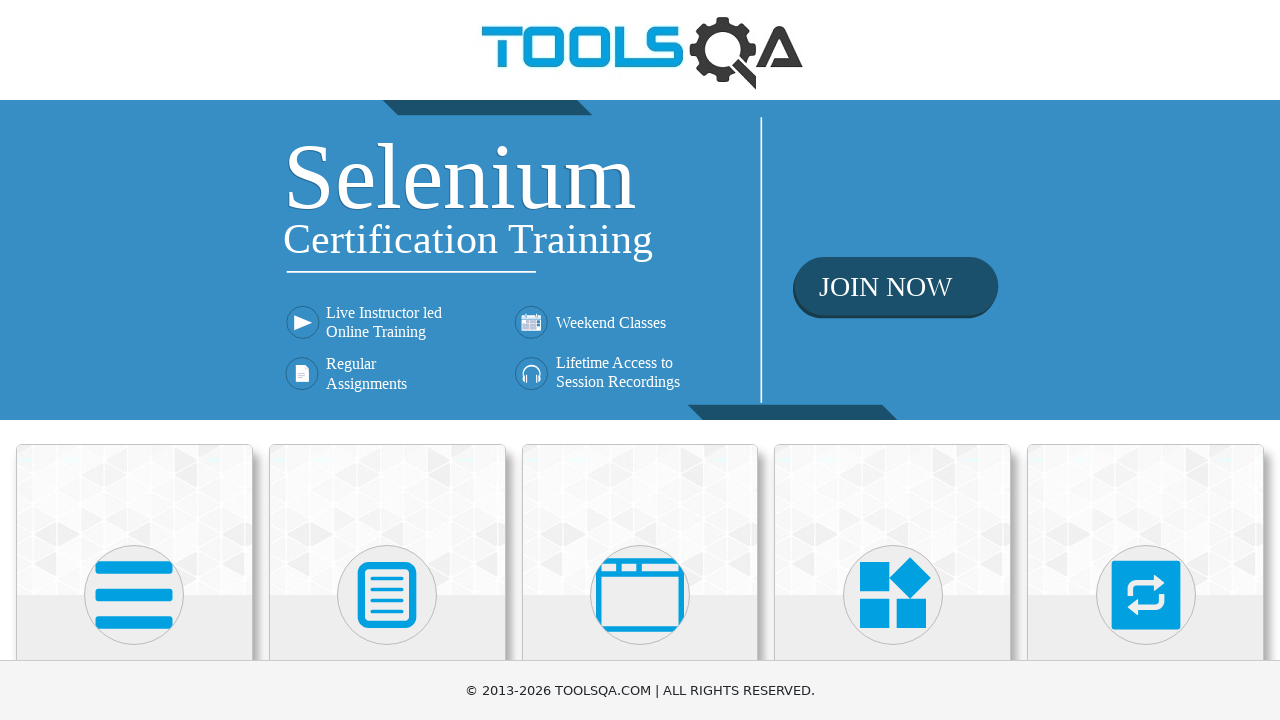

Clicked on Forms section at (387, 360) on xpath=//h5[text()='Forms']
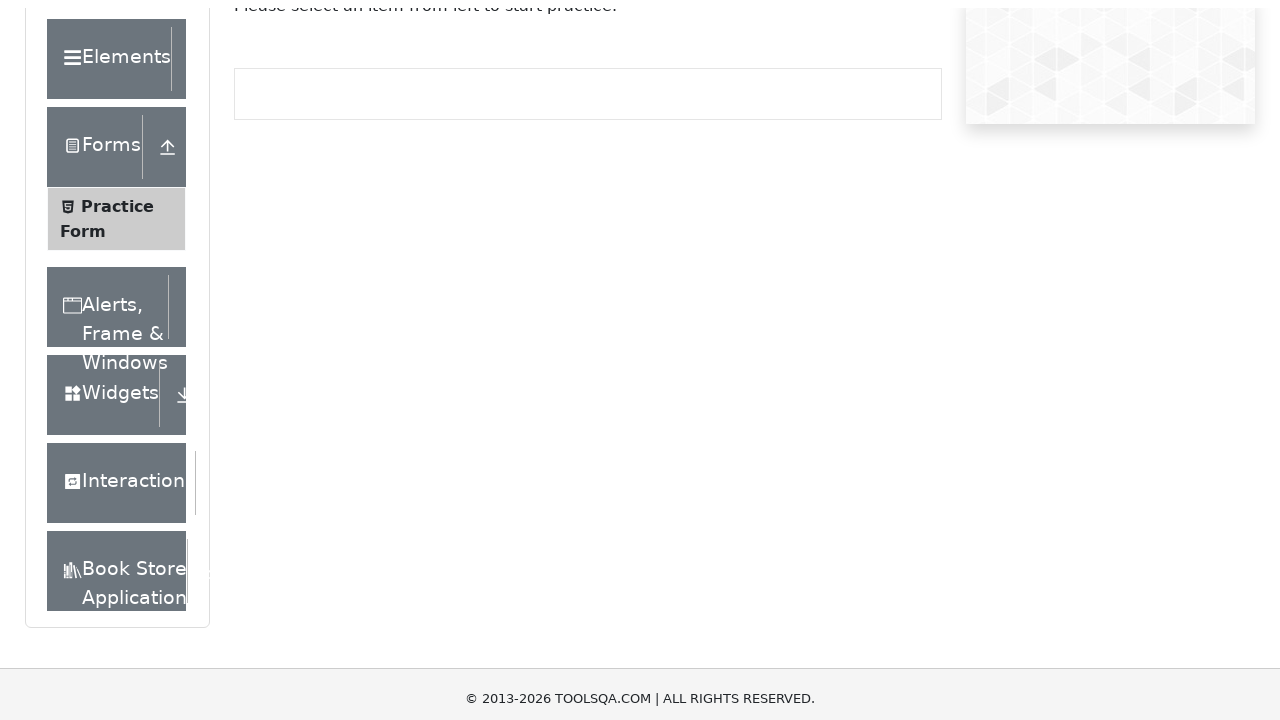

Practice Form option loaded
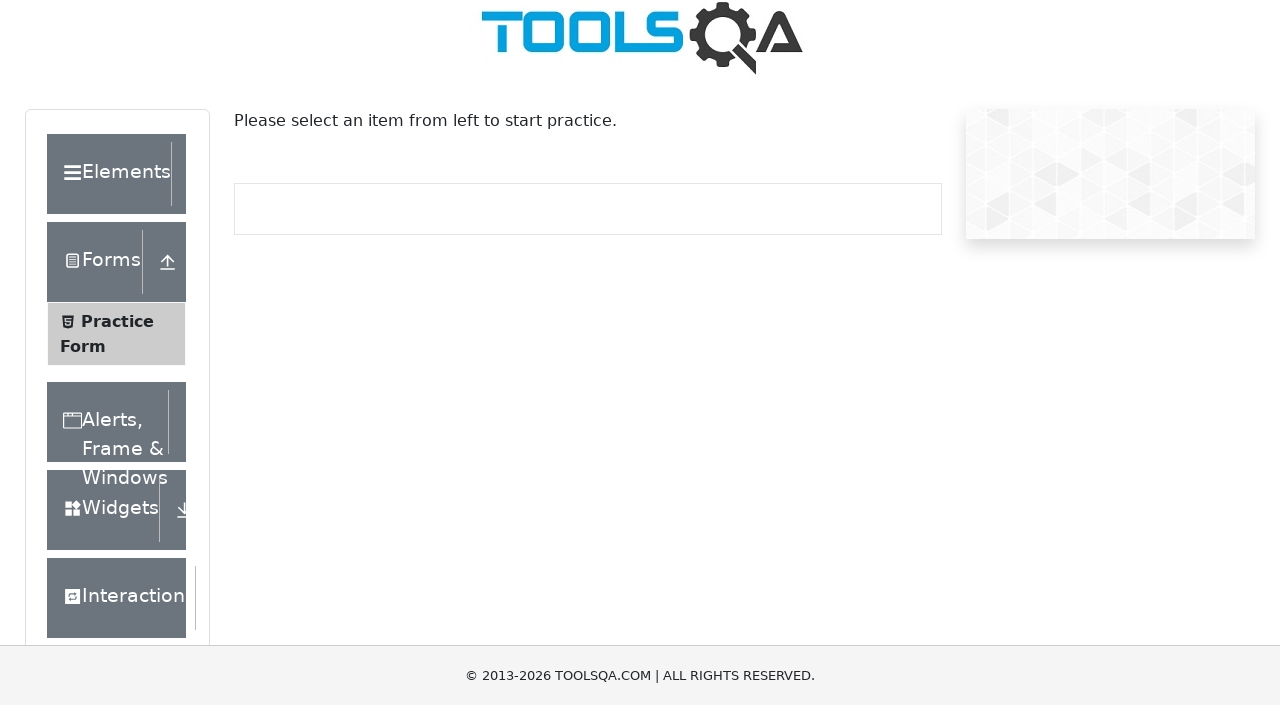

Clicked on Practice Form at (117, 336) on xpath=//span[text()='Practice Form']
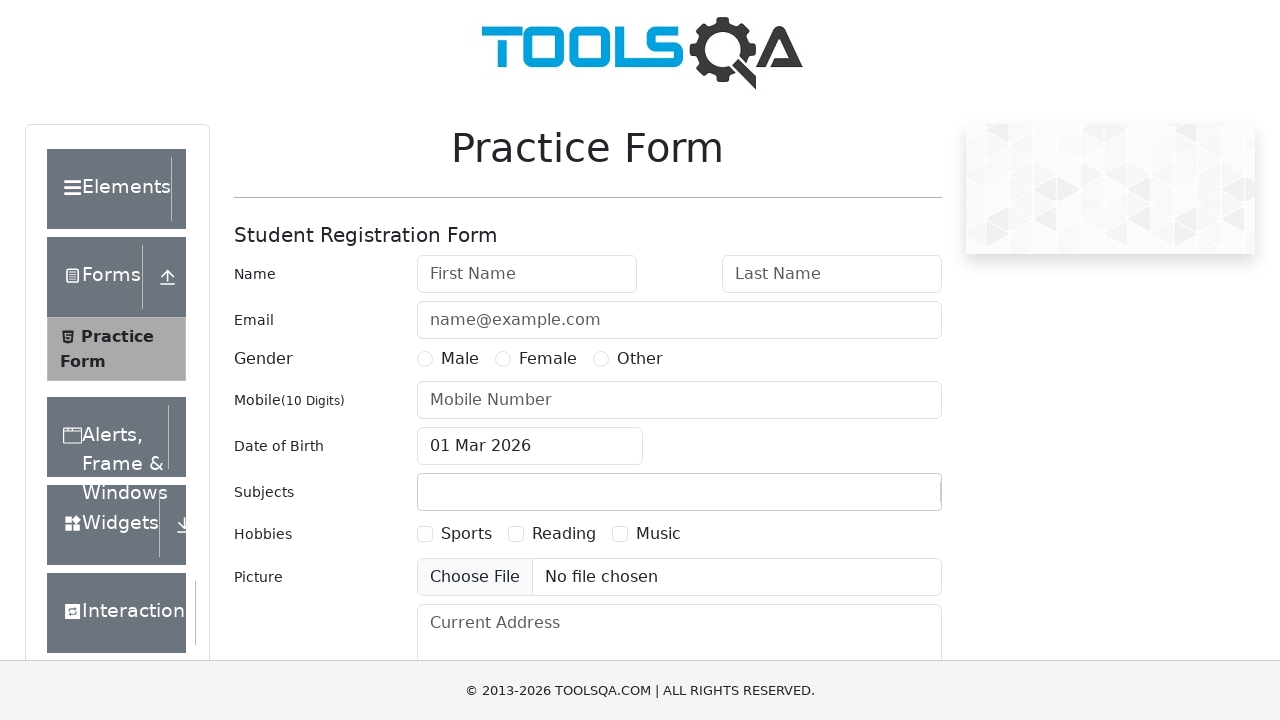

Practice Form page loaded with firstName field visible
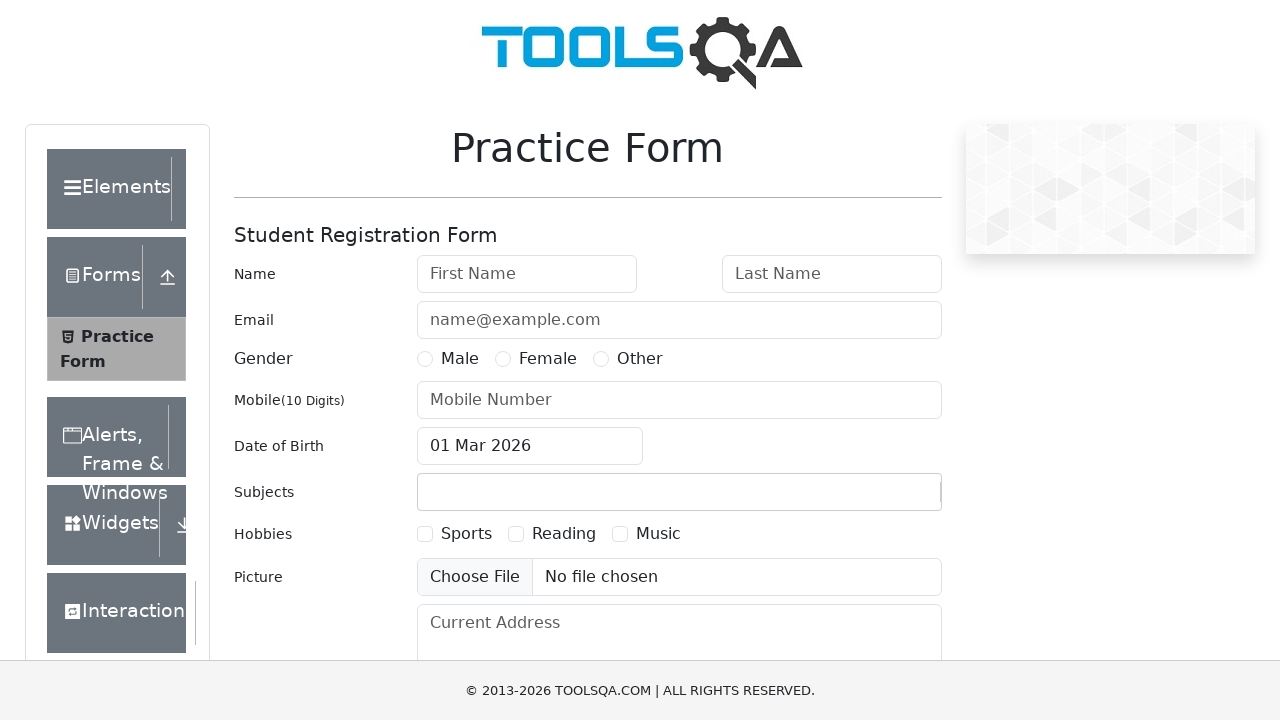

Filled First Name field with 'Michael' on #firstName
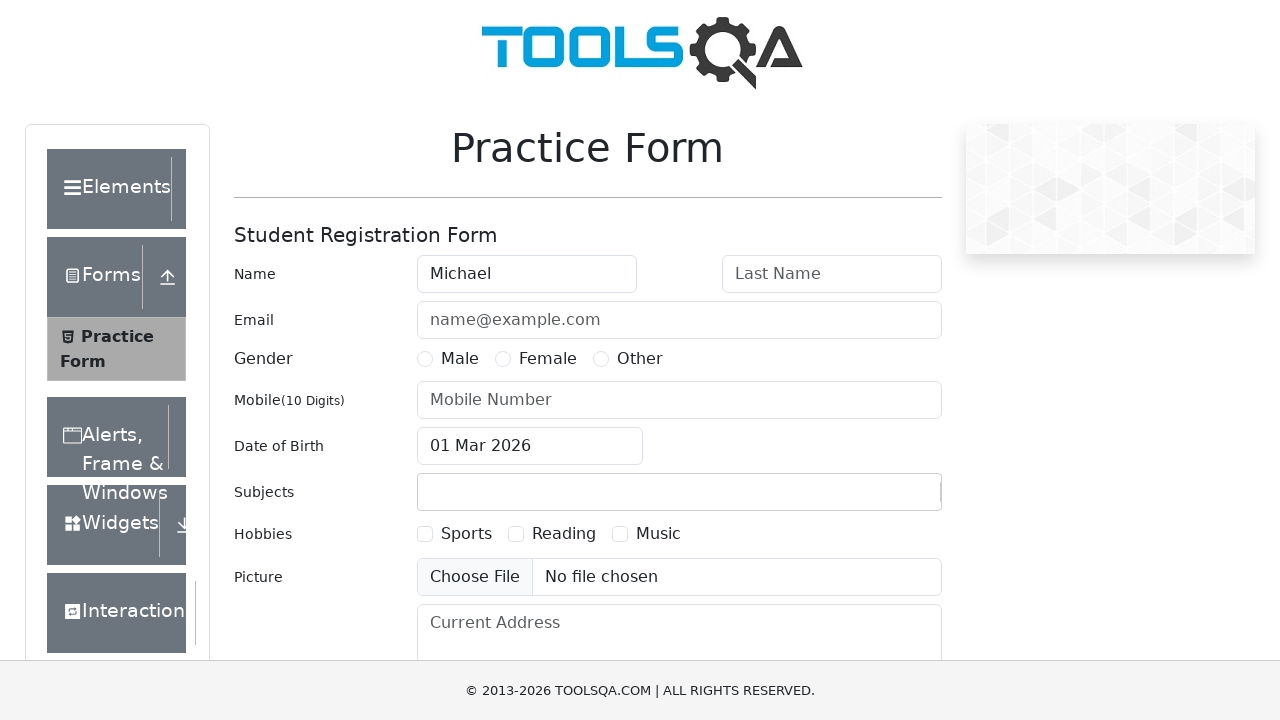

Filled Last Name field with 'Thompson' on #lastName
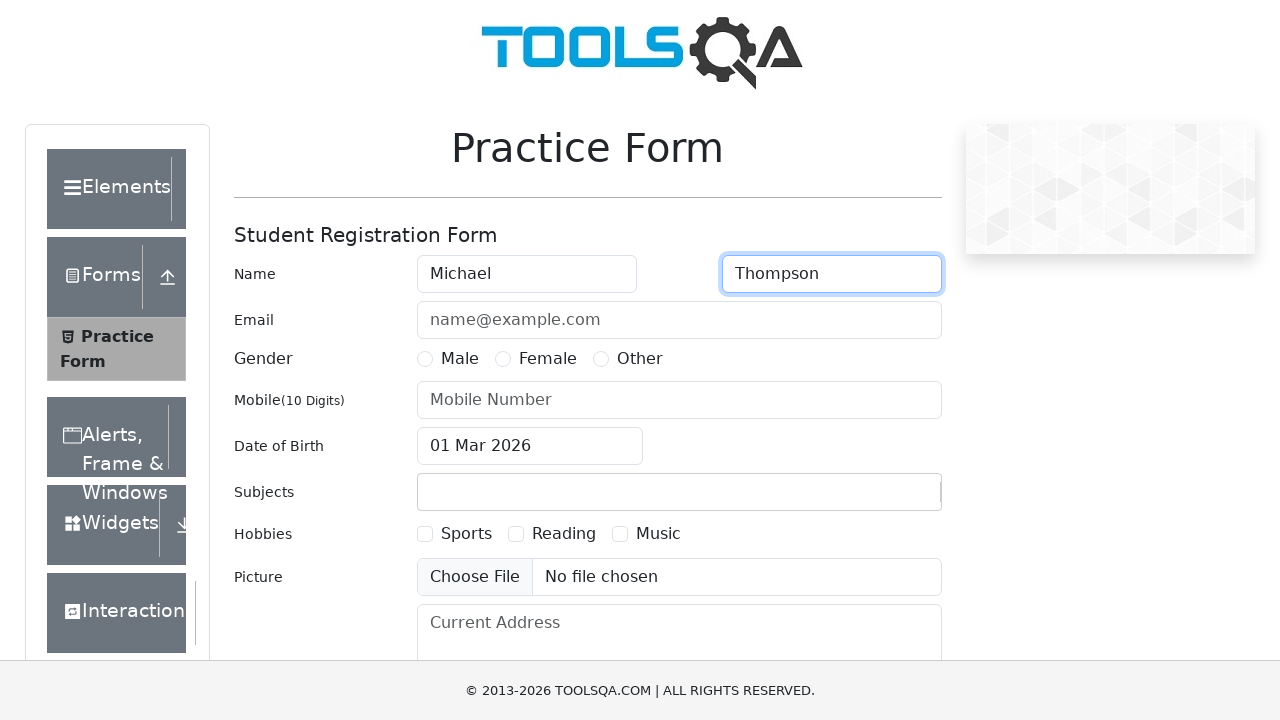

Filled Email field with 'michael.thompson@example.com' on #userEmail
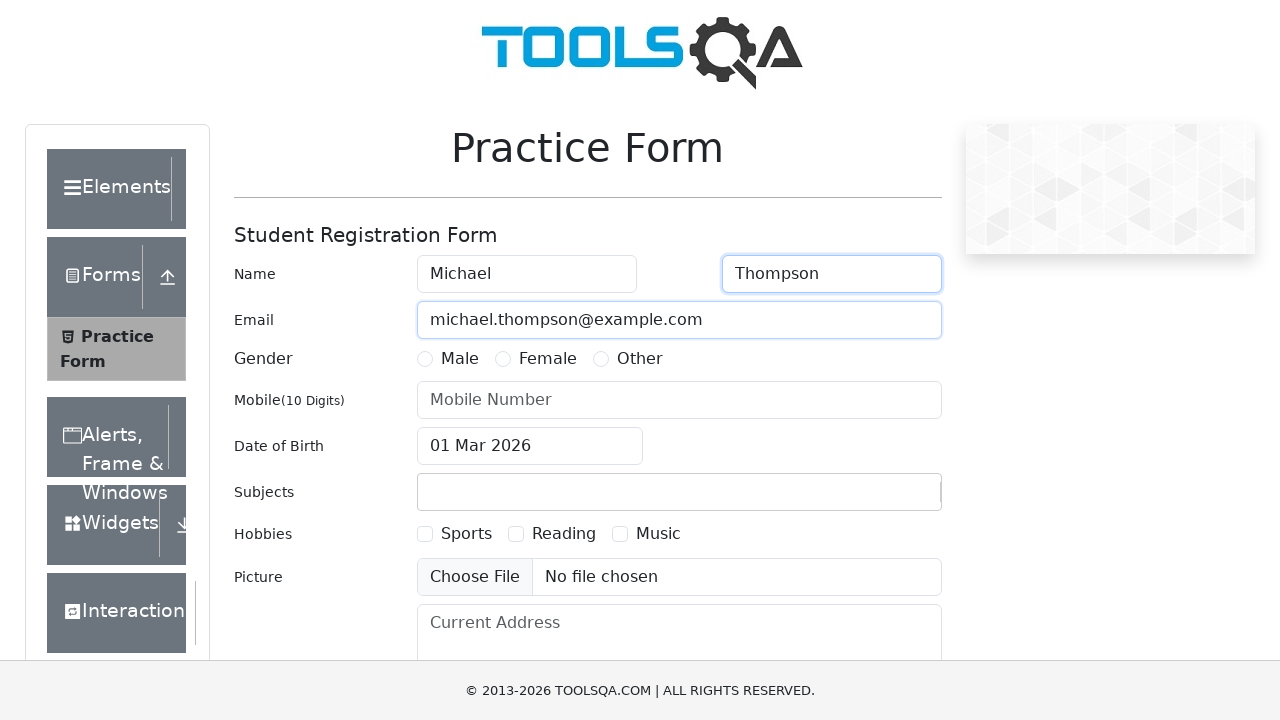

Selected Male gender option at (460, 359) on label[for='gender-radio-1']
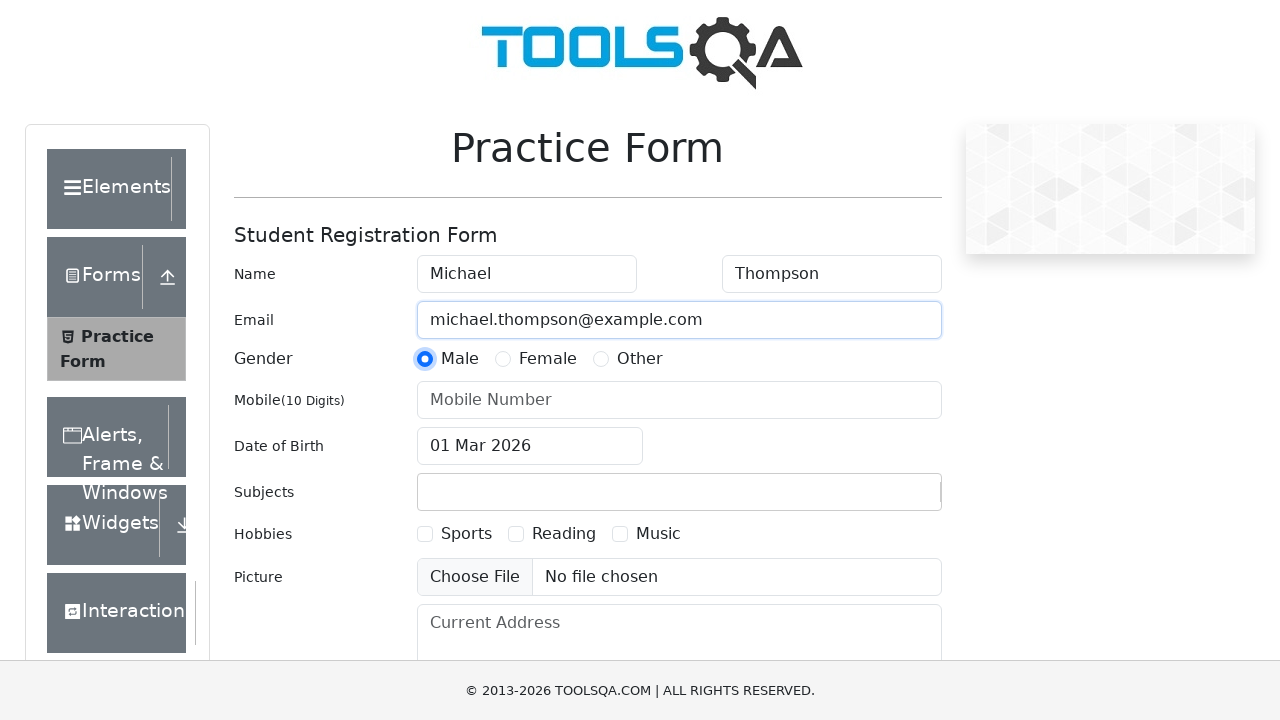

Filled Mobile field with '9876543210' on #userNumber
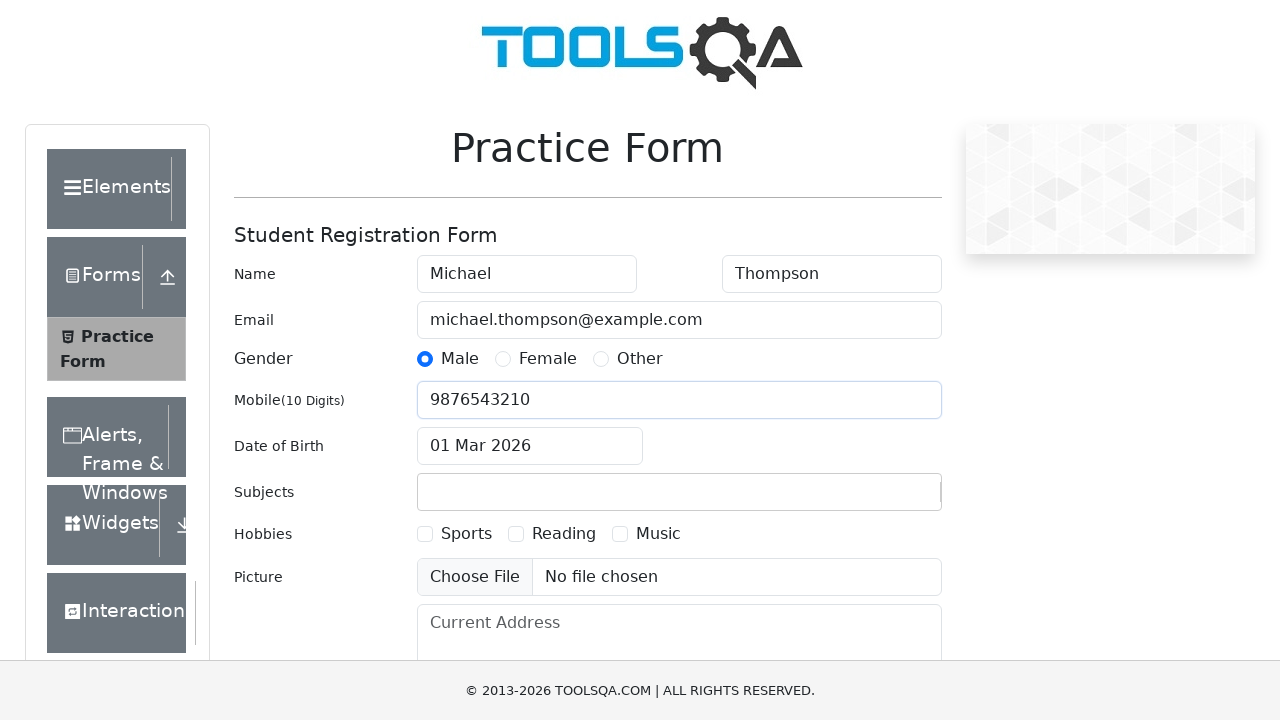

Selected Sports hobby at (466, 534) on label[for='hobbies-checkbox-1']
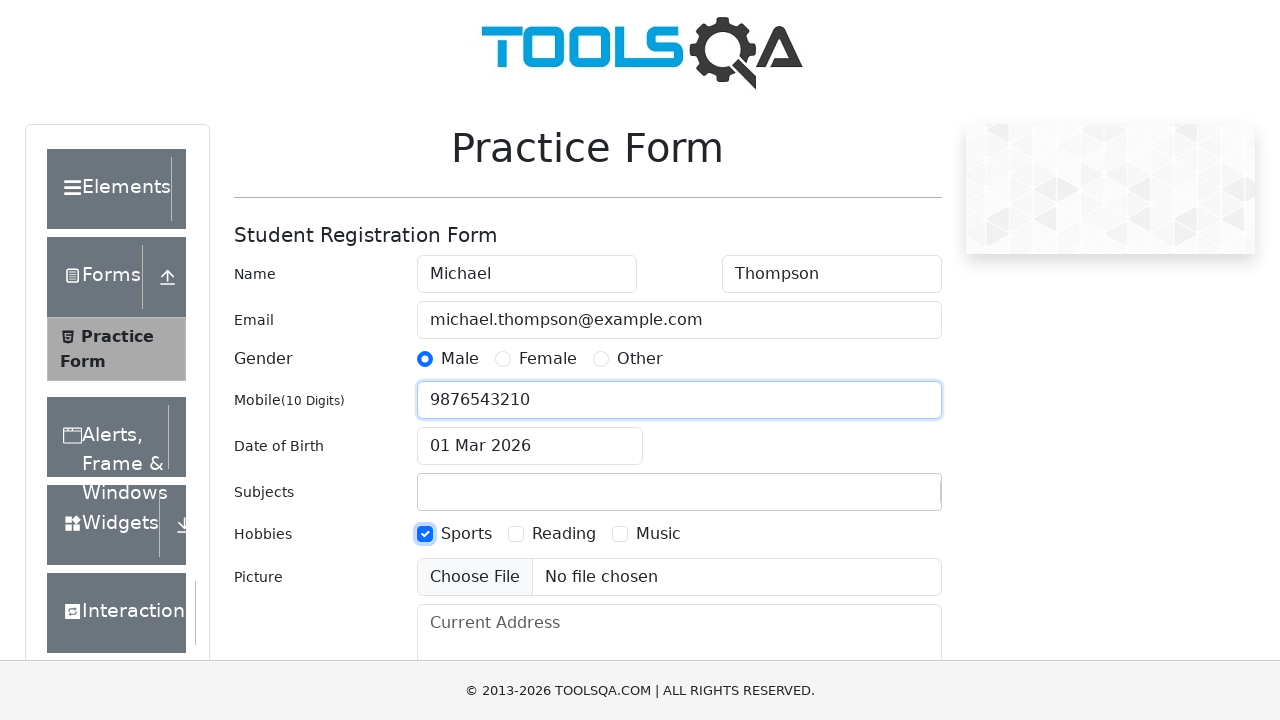

Filled Address field with '456 Oak Avenue, Portland' on #currentAddress
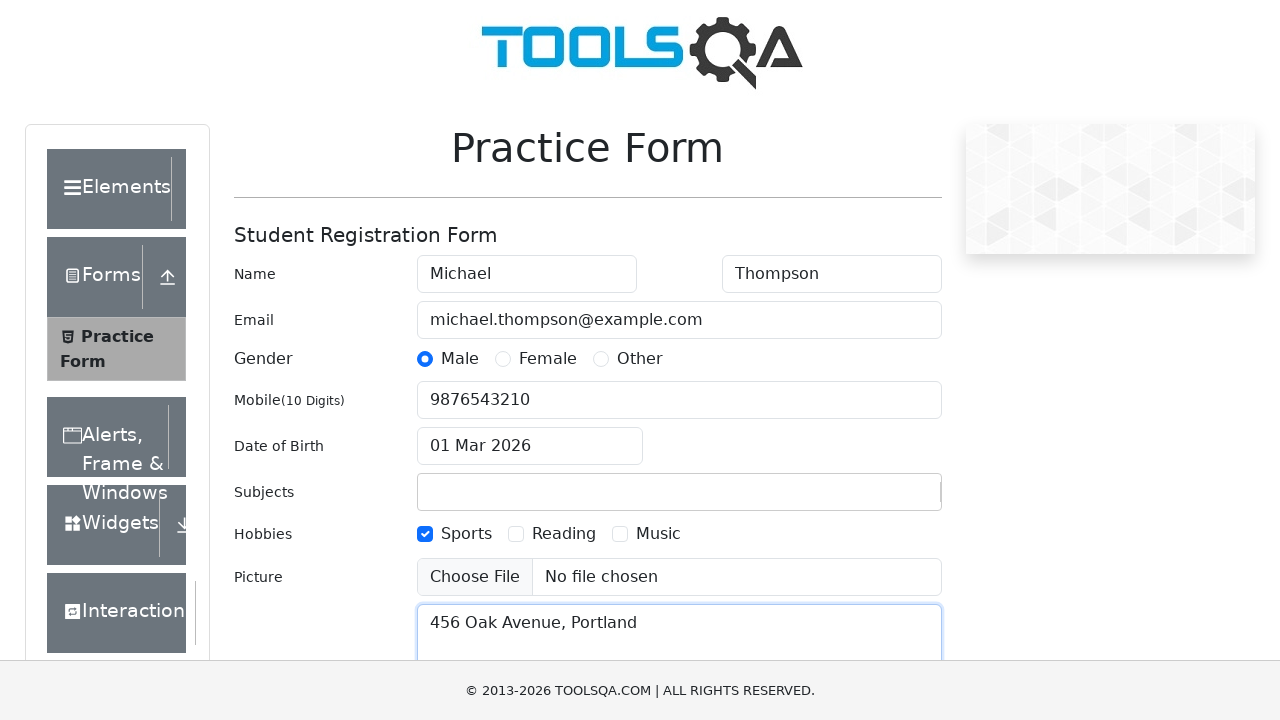

Clicked Submit button to submit the form at (885, 499) on #submit
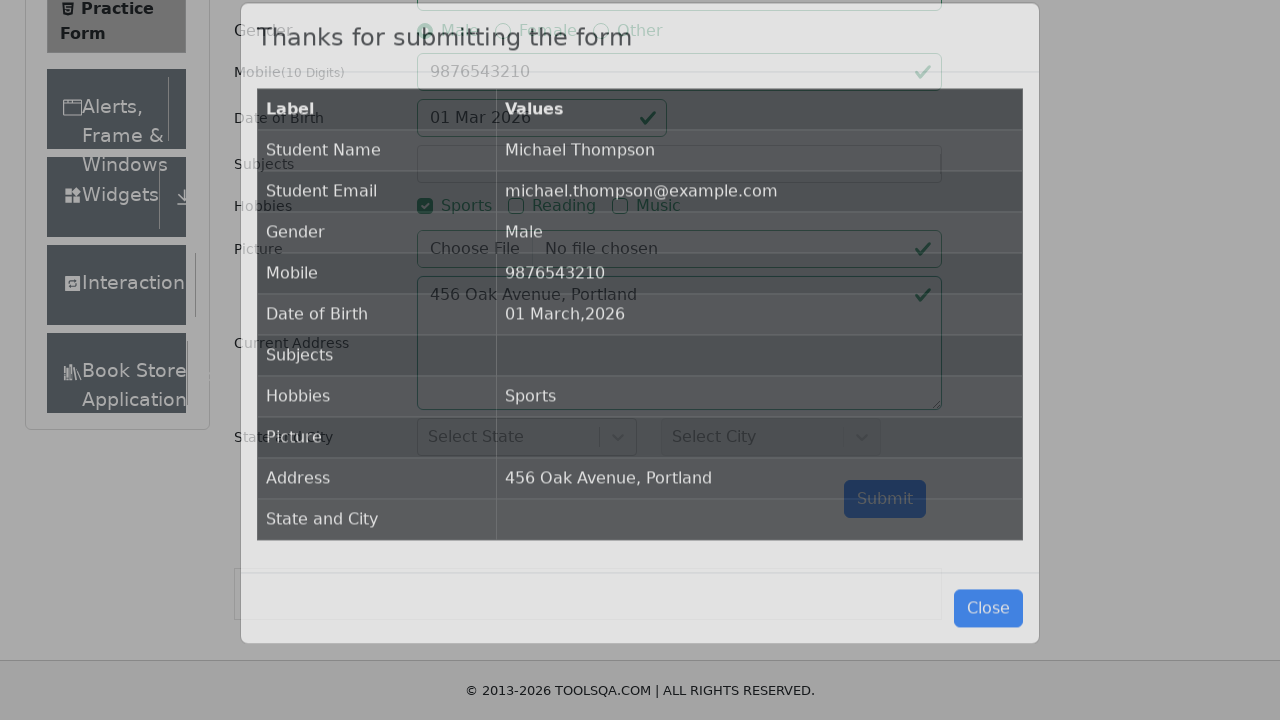

Confirmation modal appeared with submission details
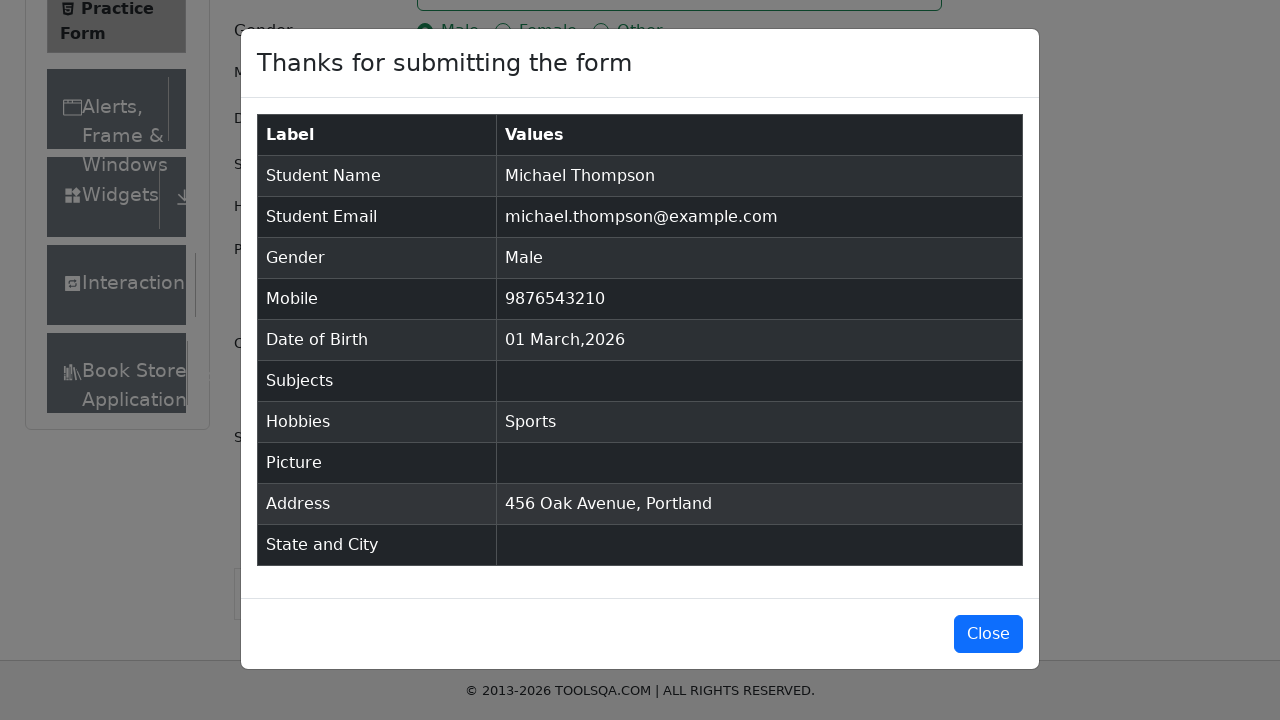

Closed confirmation popup at (988, 634) on #closeLargeModal
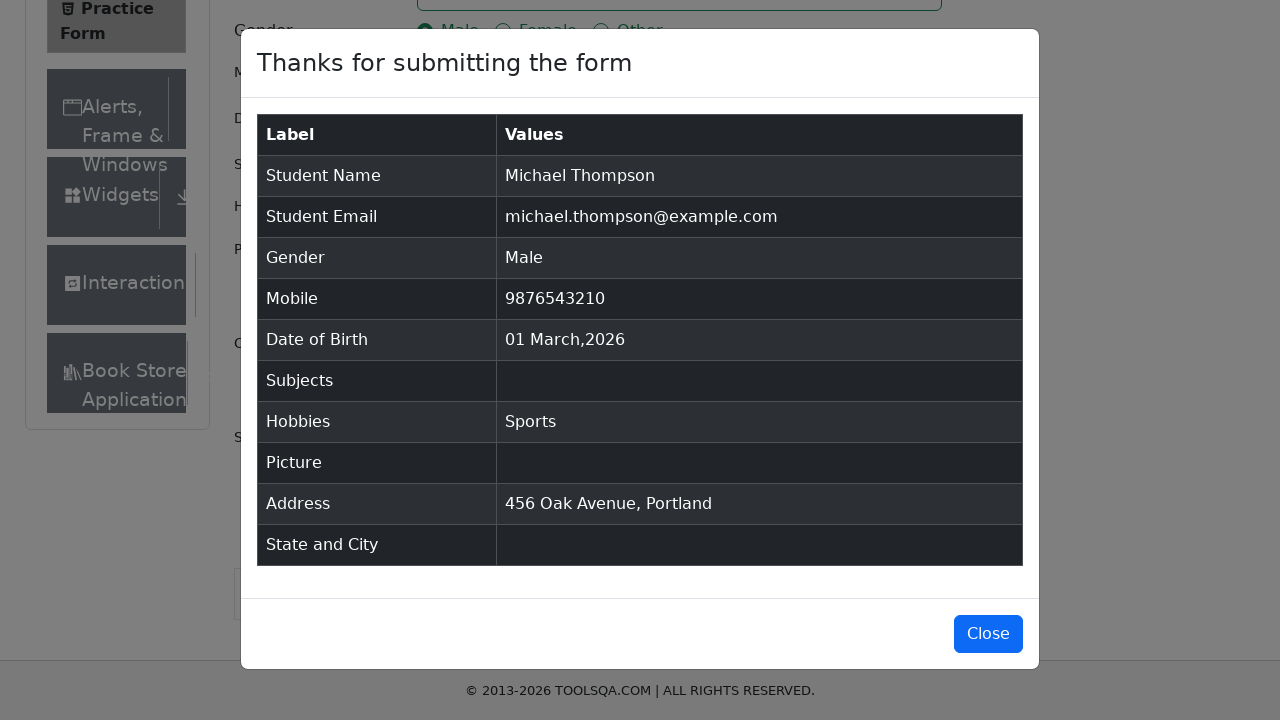

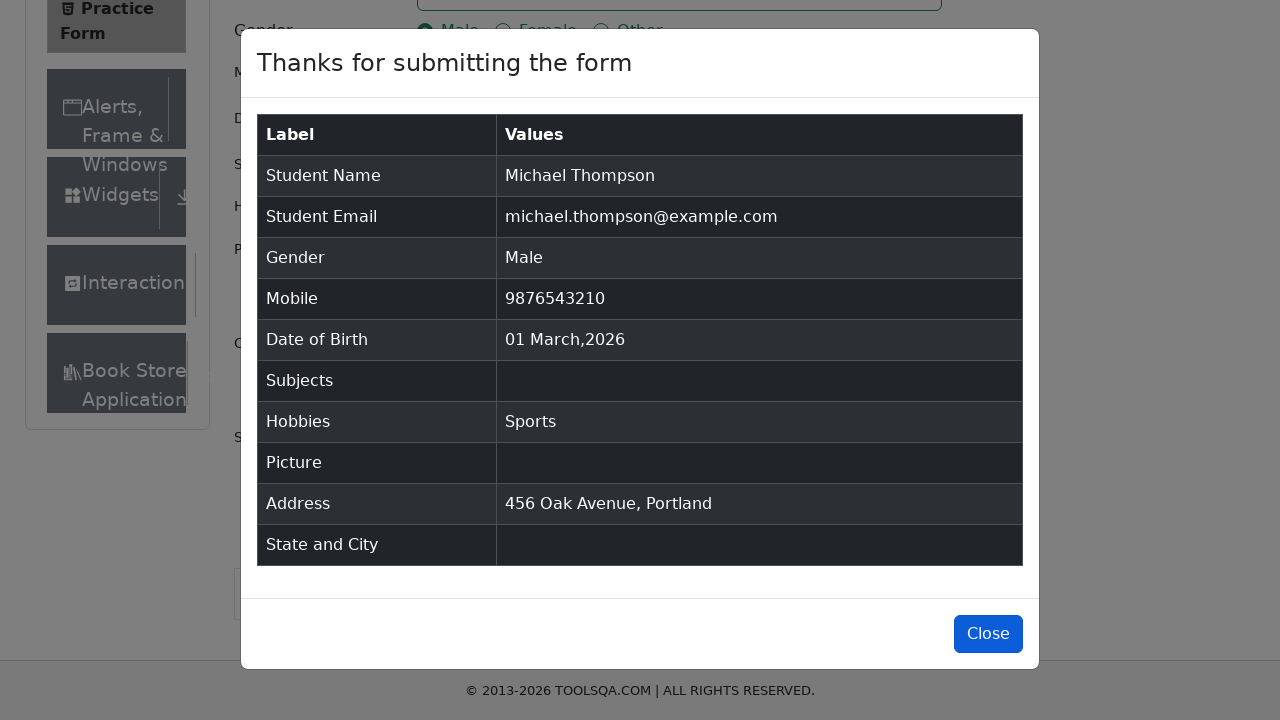